Tests prompt popup handling by clicking a prompt button, entering text into the prompt dialog, and accepting it

Starting URL: https://demoqa.com/alerts

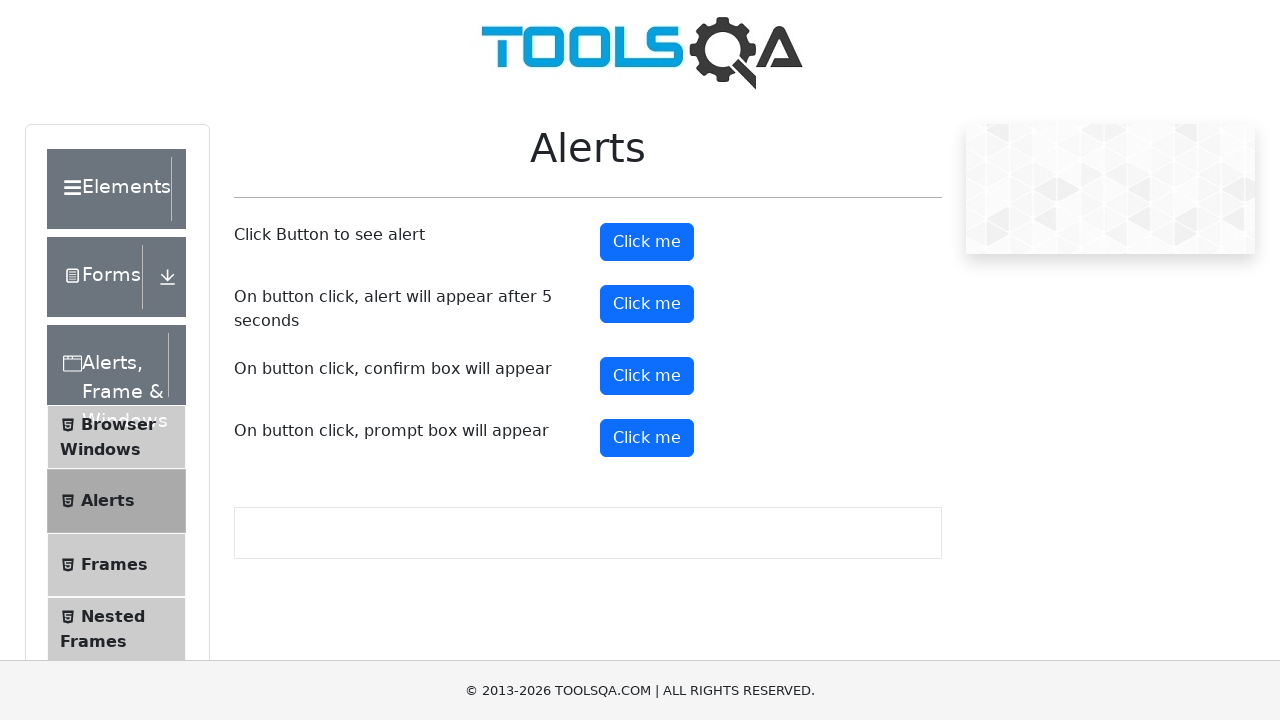

Set up dialog handler to accept prompt with text 'TestUser2024'
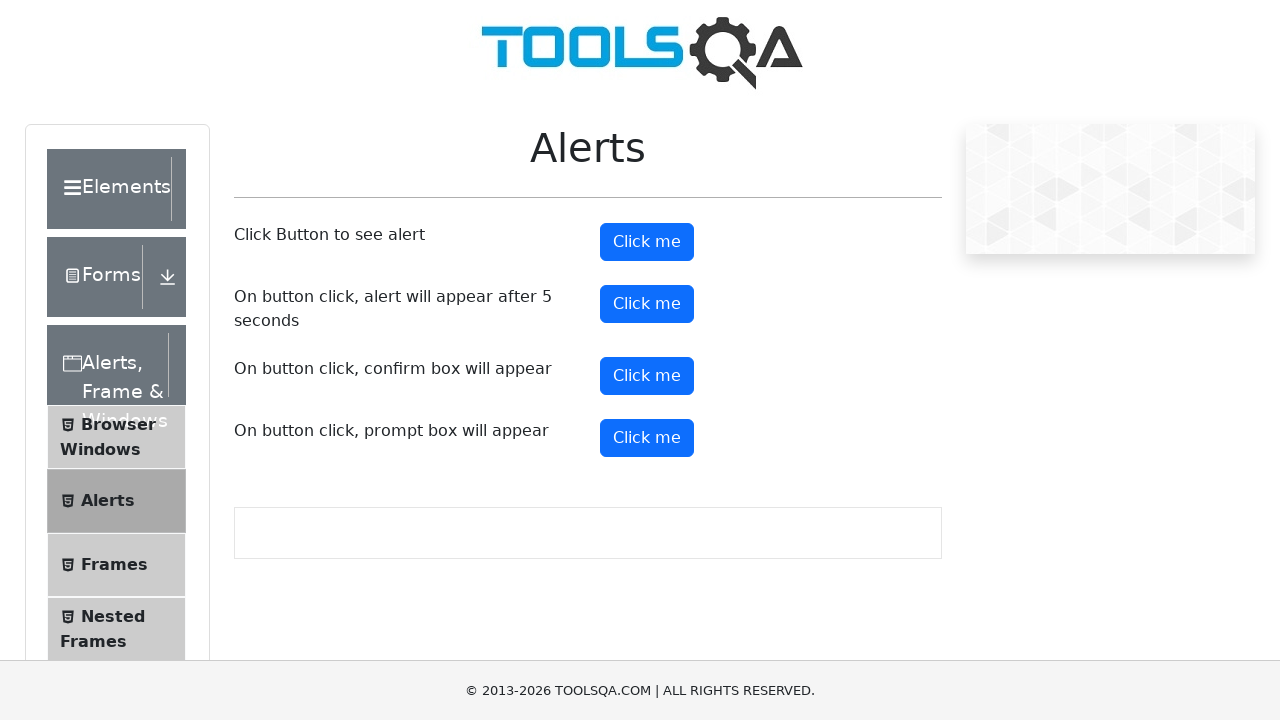

Clicked prompt button to trigger prompt dialog at (647, 438) on xpath=//button[@id='promtButton']
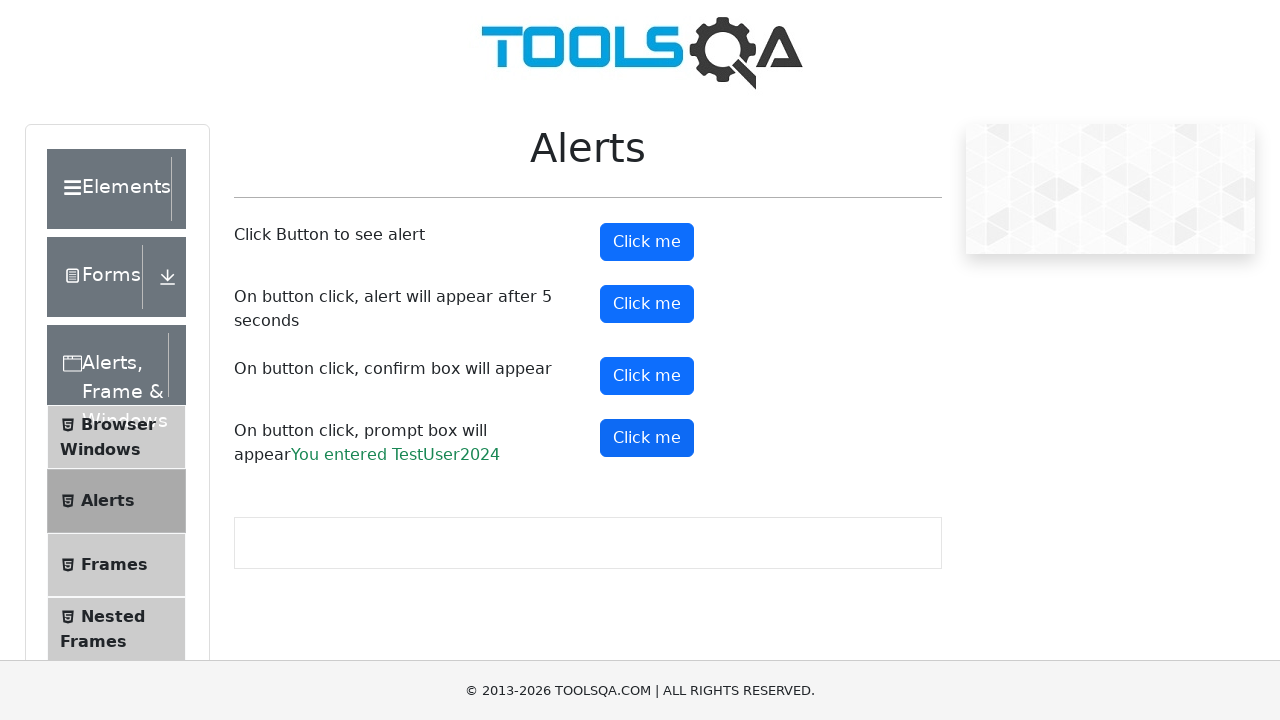

Waited for prompt dialog to be processed
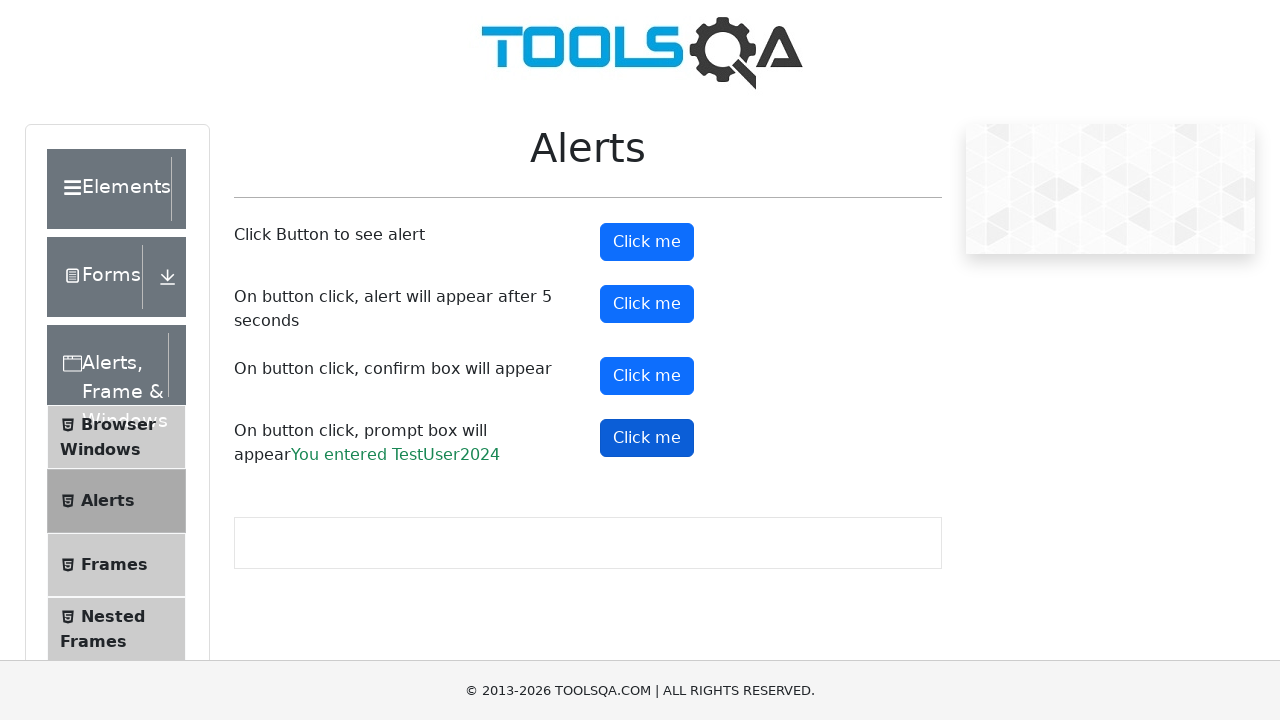

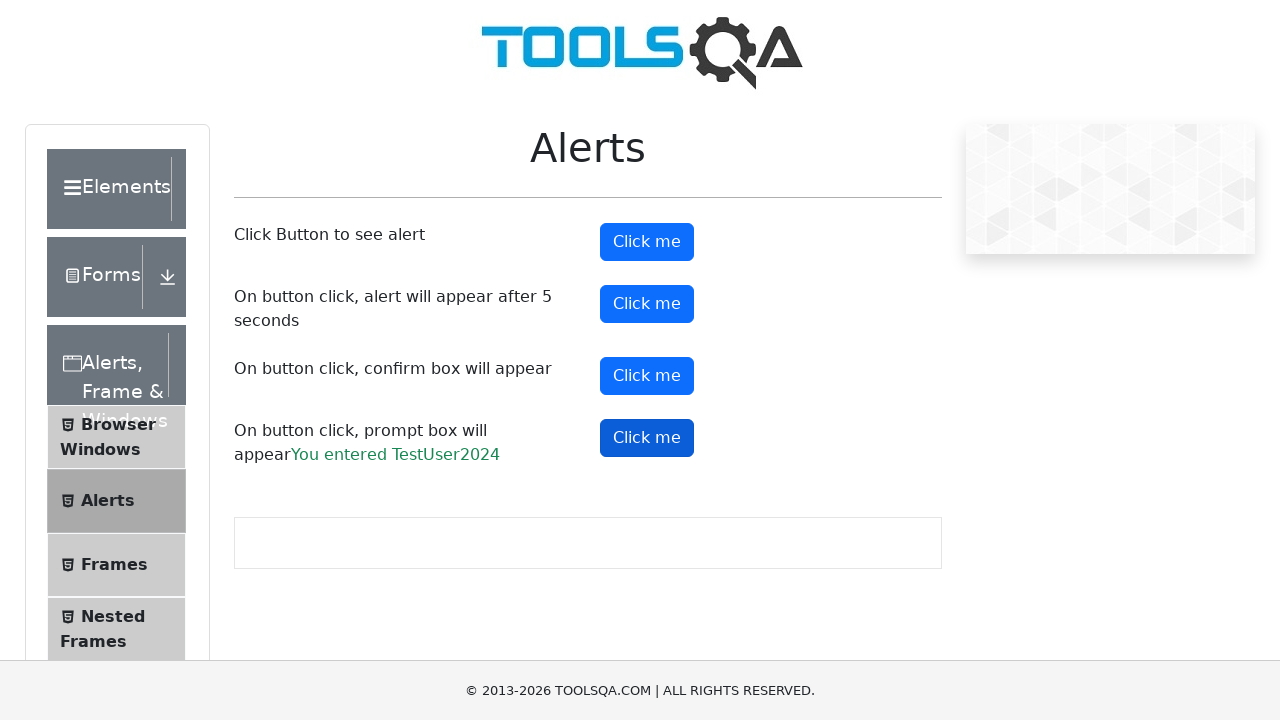